Solves a math problem on a web form by calculating a value, entering the answer, selecting checkboxes/radio buttons, and submitting the form

Starting URL: https://suninjuly.github.io/math.html

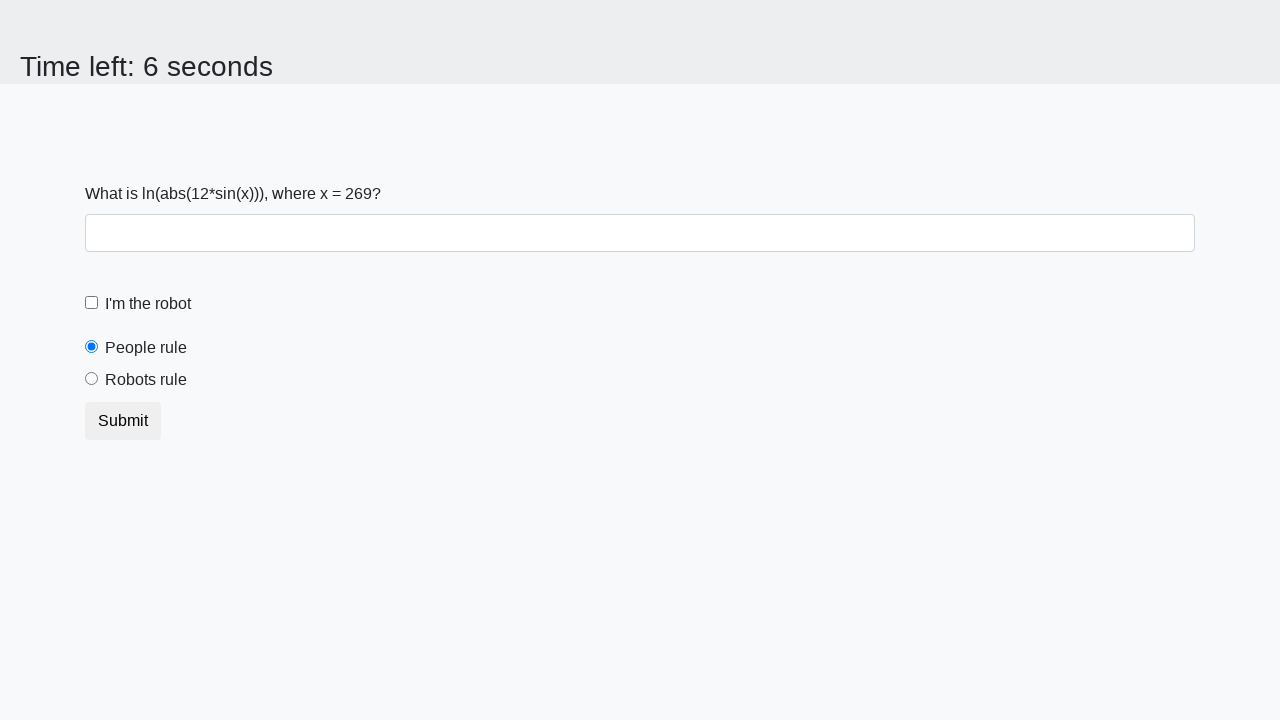

Located the input value element
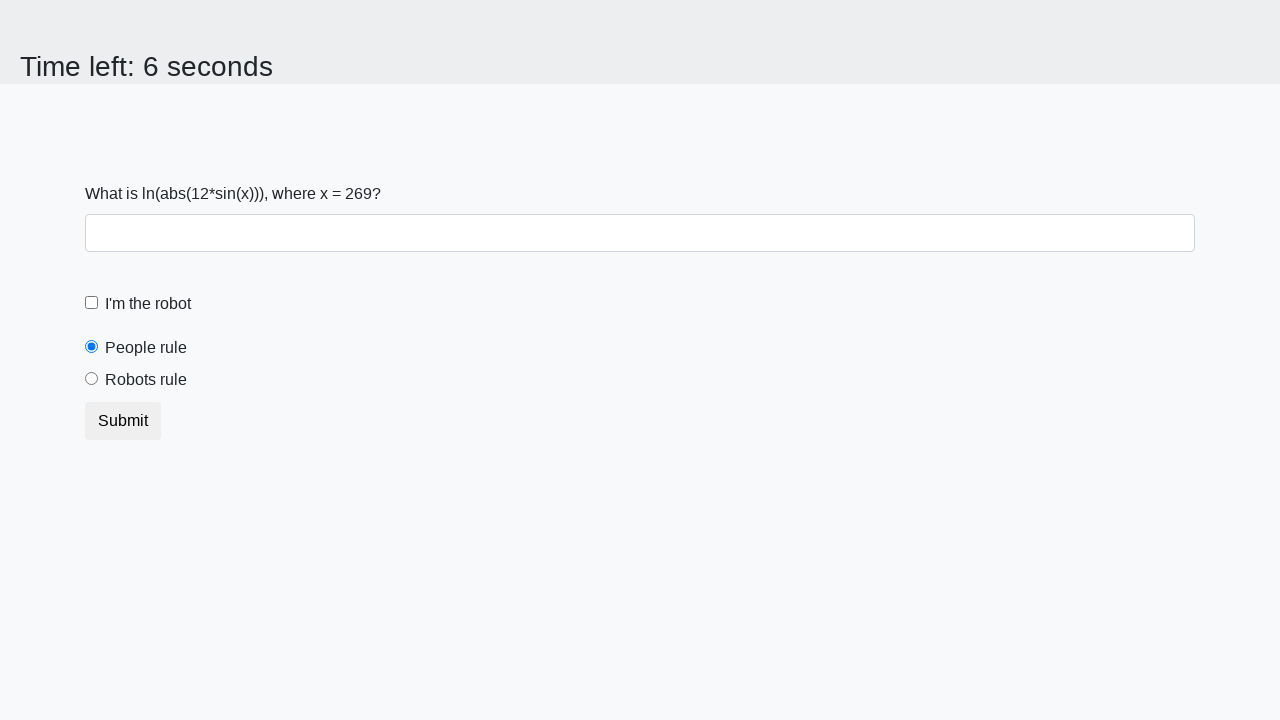

Retrieved the value from input element
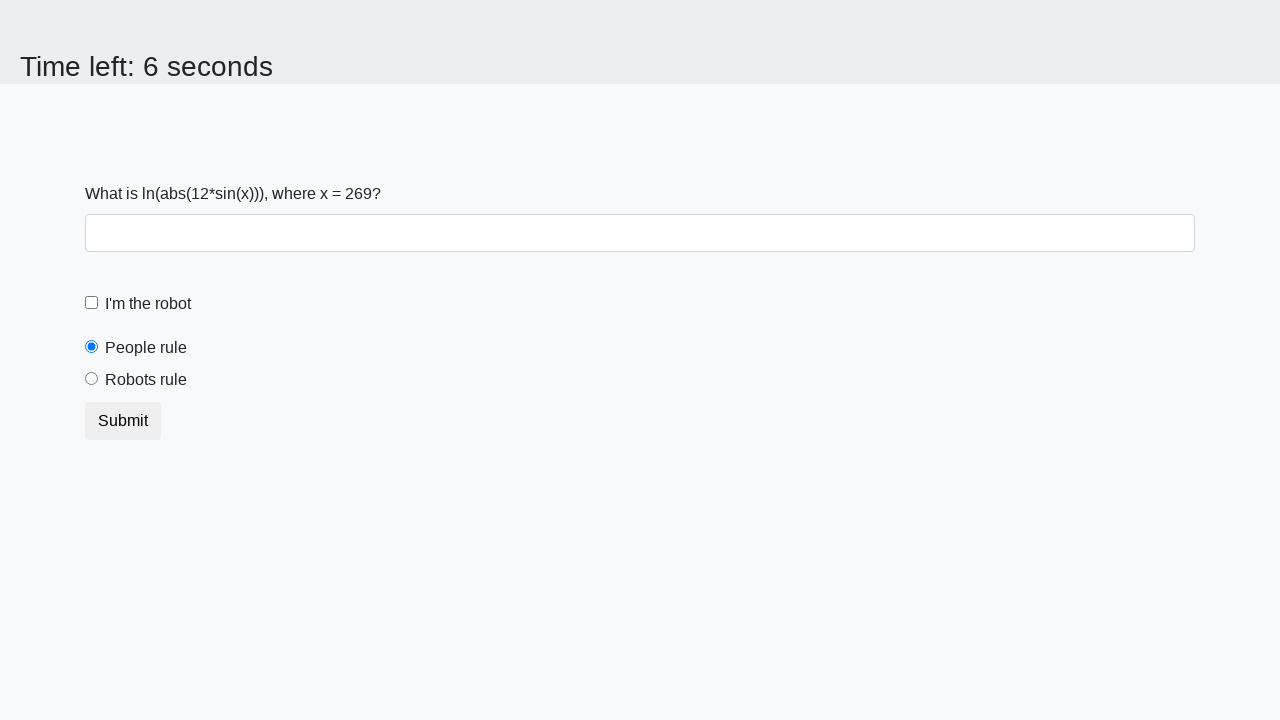

Calculated the answer: 2.4052646487507374
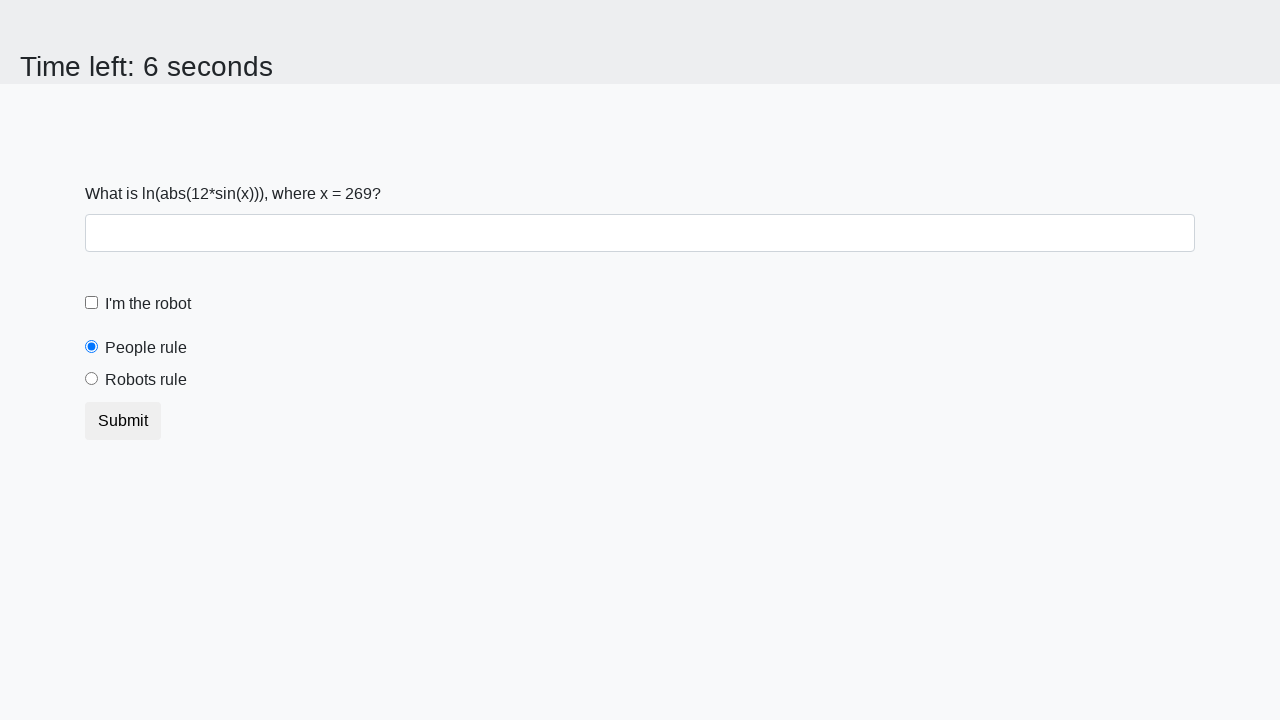

Filled answer field with calculated value on #answer
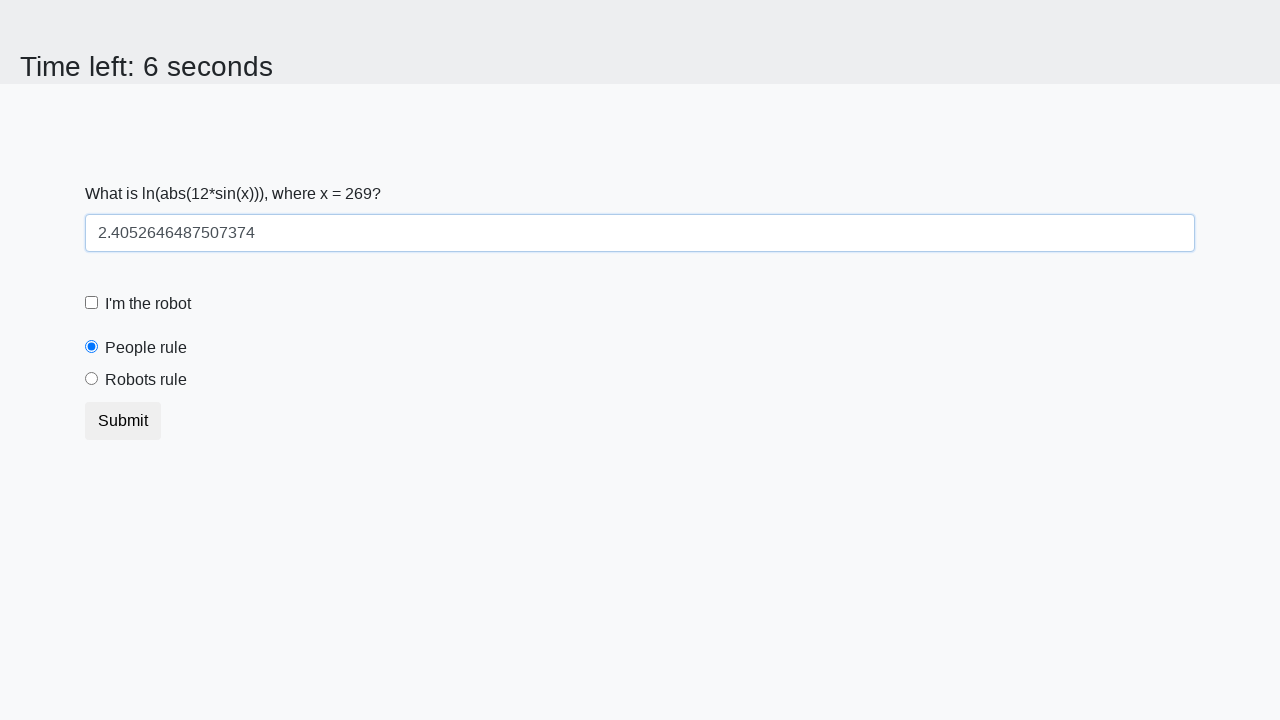

Clicked the robot checkbox at (92, 303) on #robotCheckbox
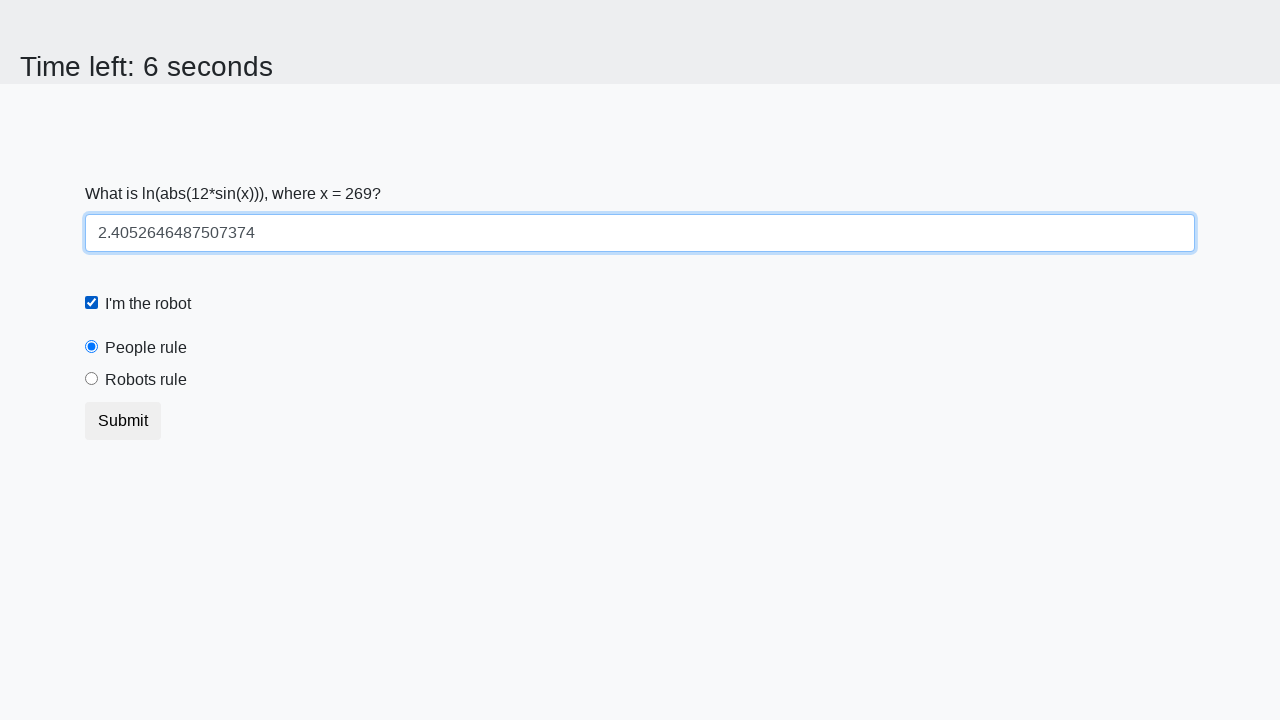

Clicked the 'Robots rule' radio button at (146, 380) on xpath=//label[text()='Robots rule']
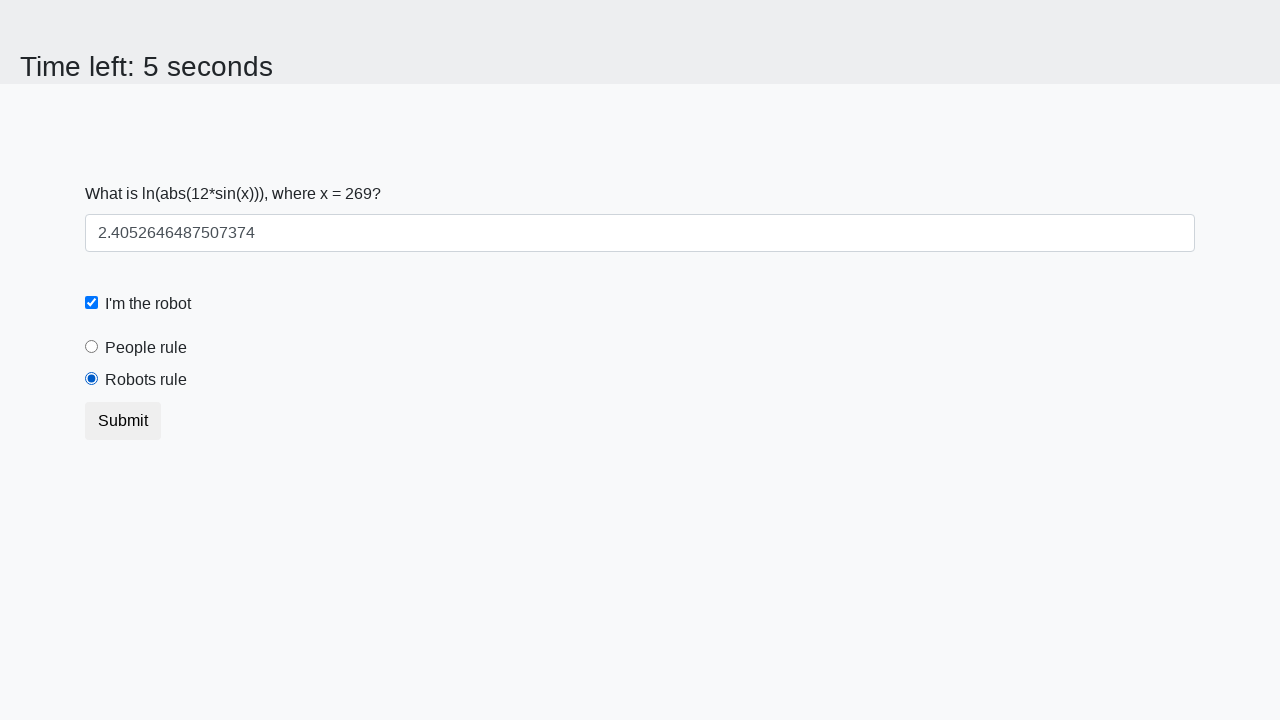

Clicked the Submit button to submit the form at (123, 421) on xpath=//button[text()='Submit']
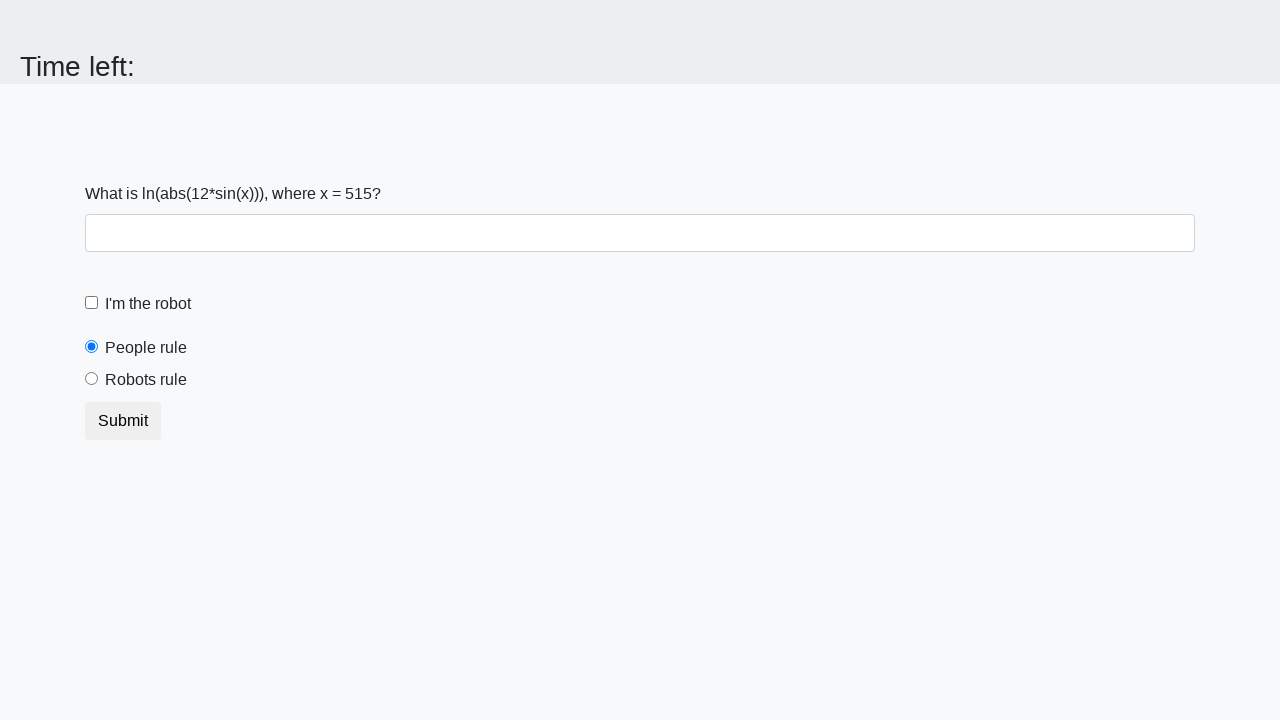

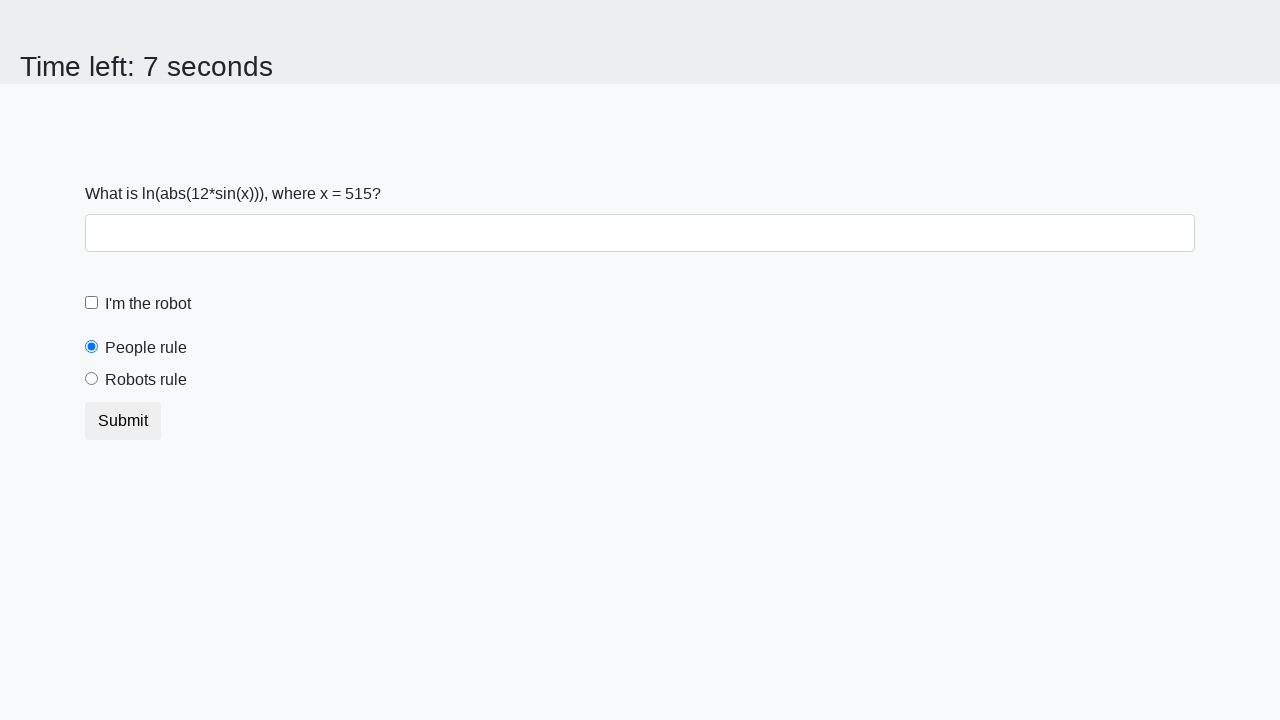